Tests YouTube search autocomplete functionality by entering a search query and waiting for the autocomplete dropdown to show more than 3 suggestions

Starting URL: https://youtube.com

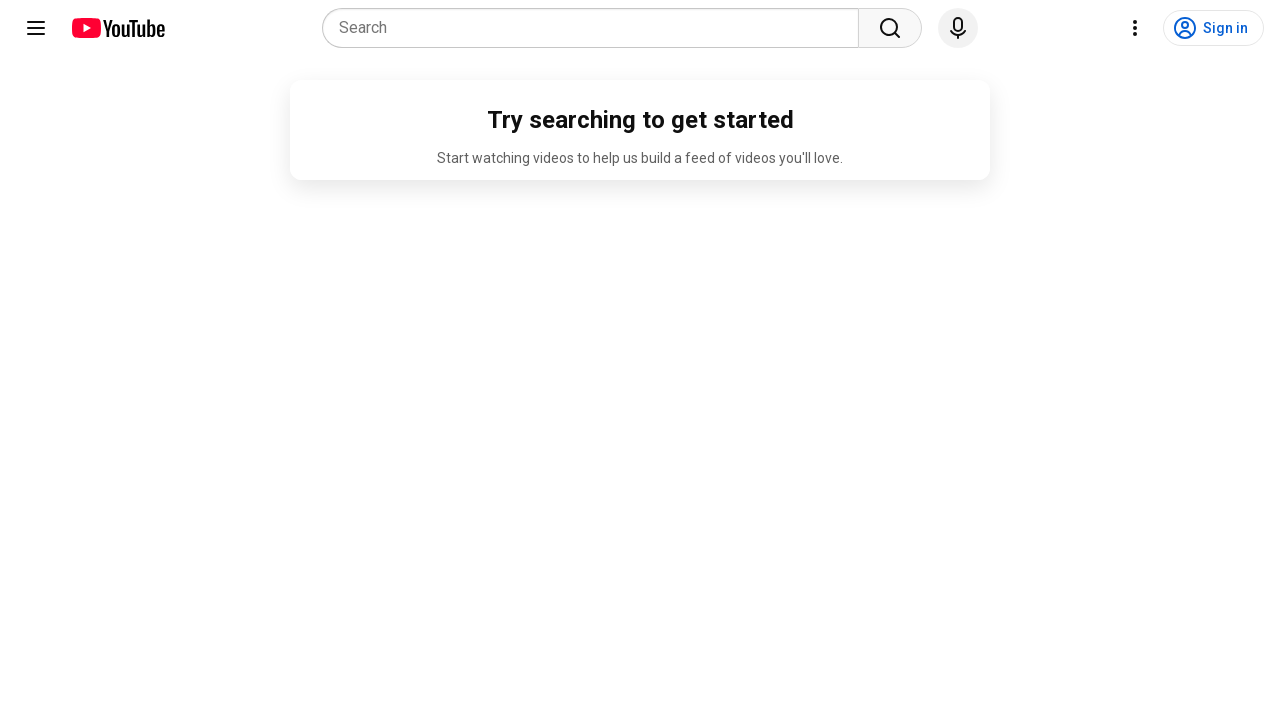

Clicked on the YouTube search bar at (596, 28) on input[name='search_query']
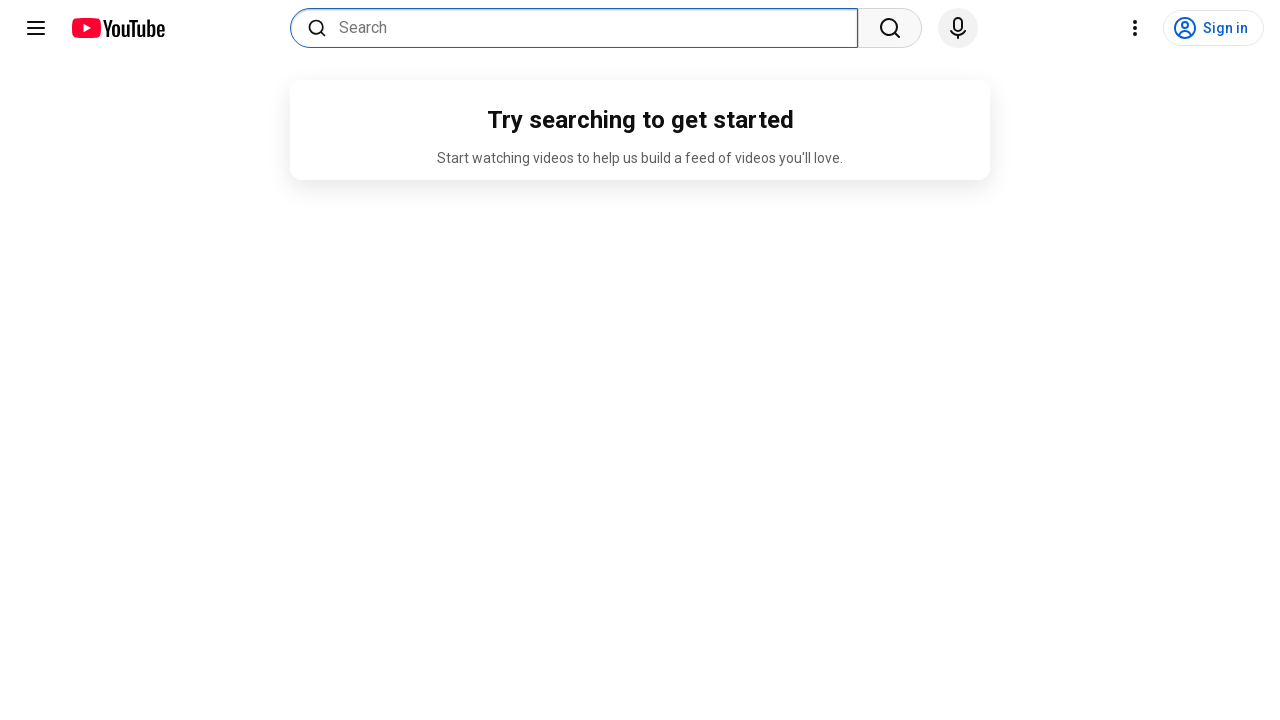

Typed 'Breskvica' into the search field on input[name='search_query']
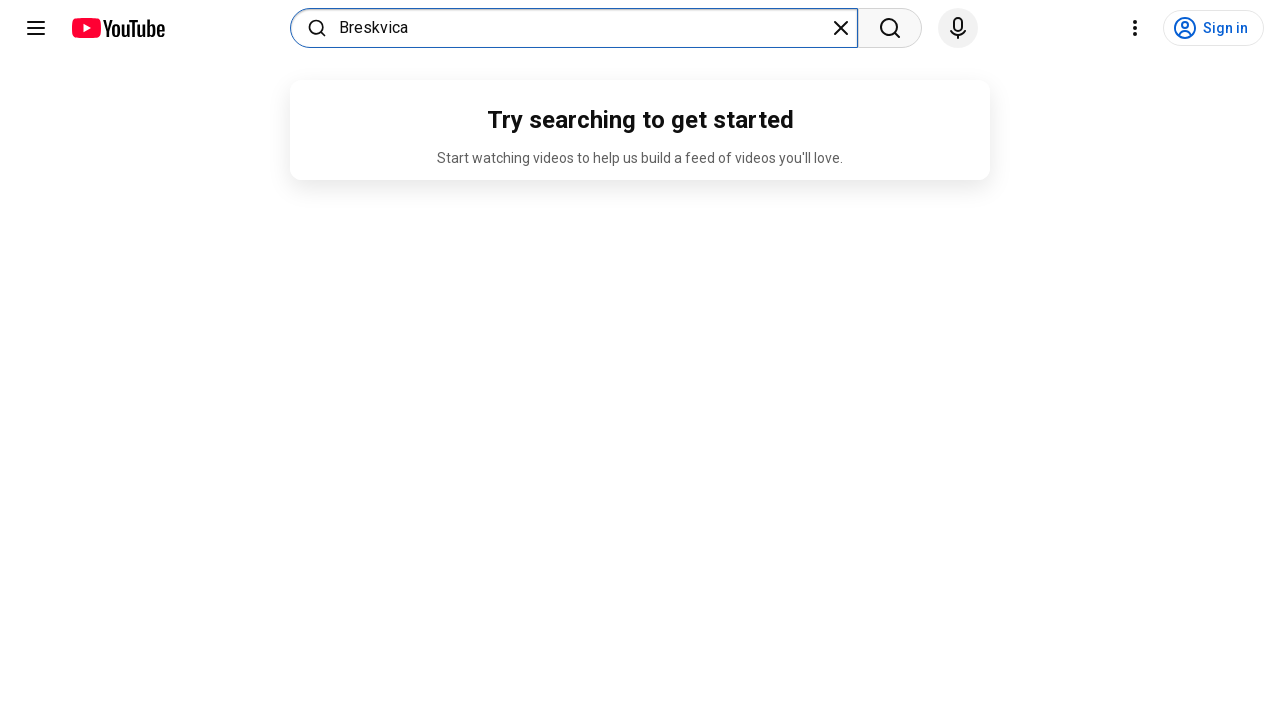

Autocomplete dropdown appeared with more than 3 suggestions
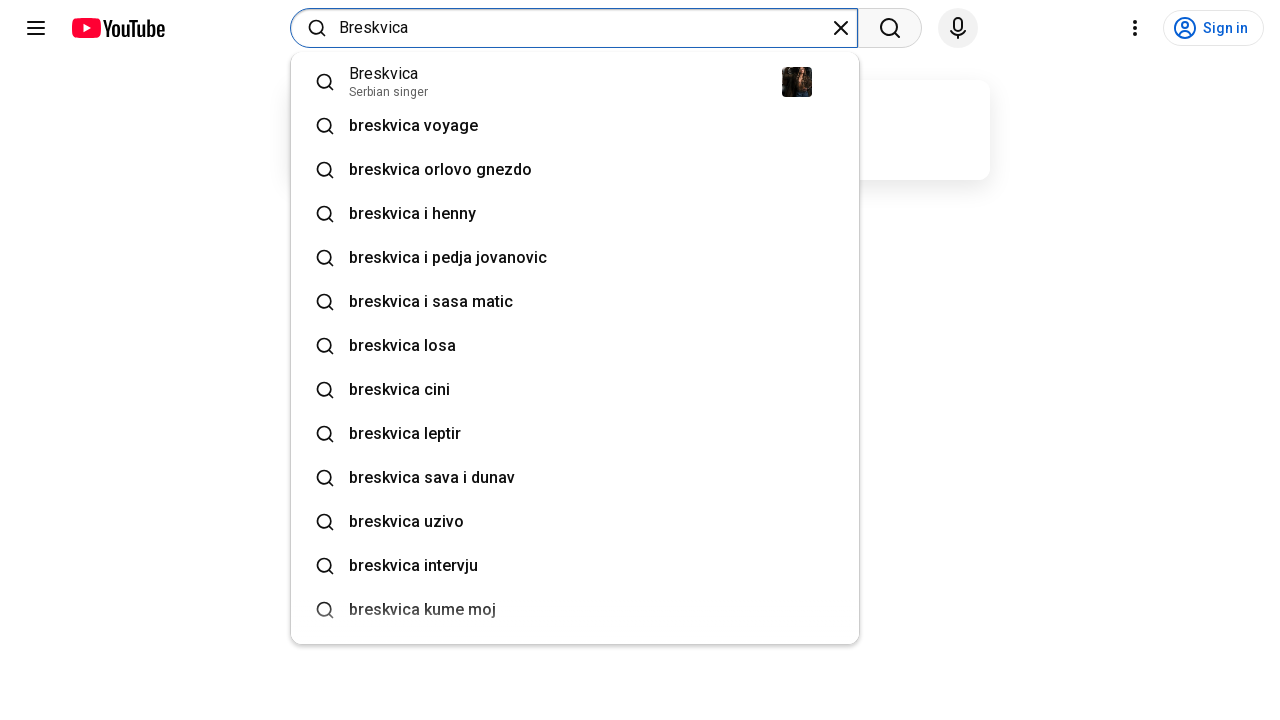

Clicked on the first autocomplete suggestion at (575, 82) on [role='presentation'] >> nth=0
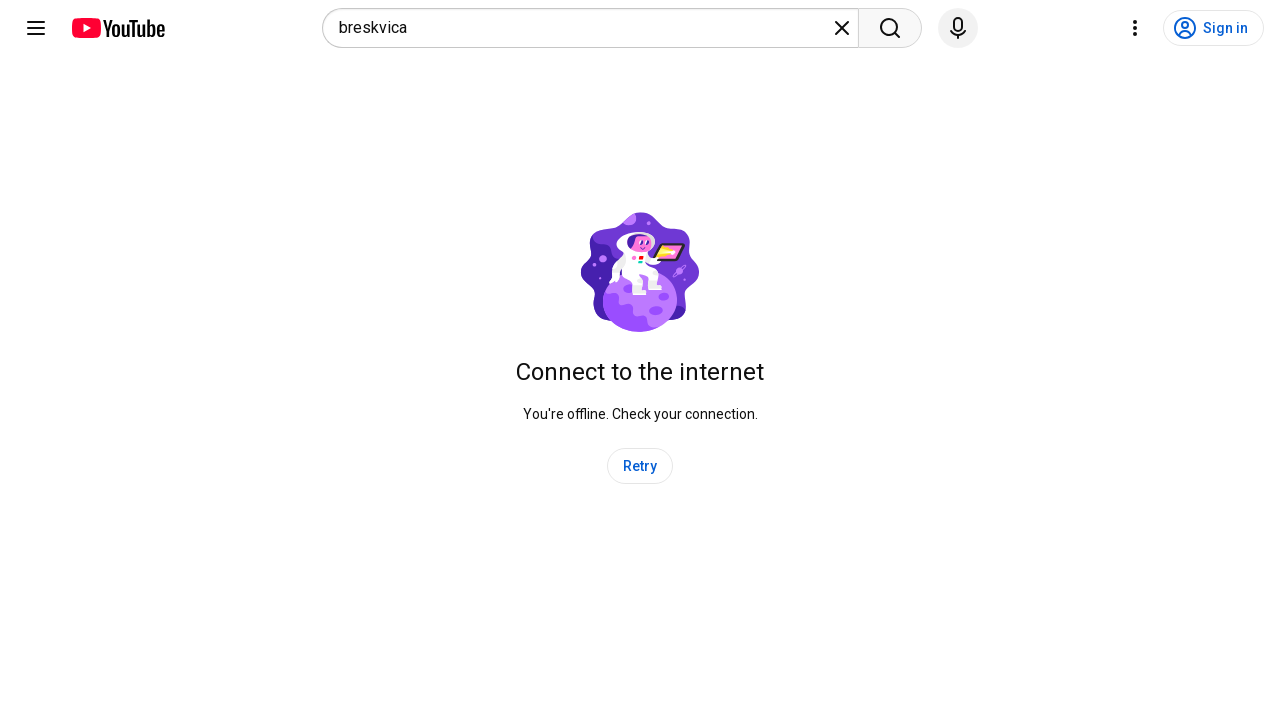

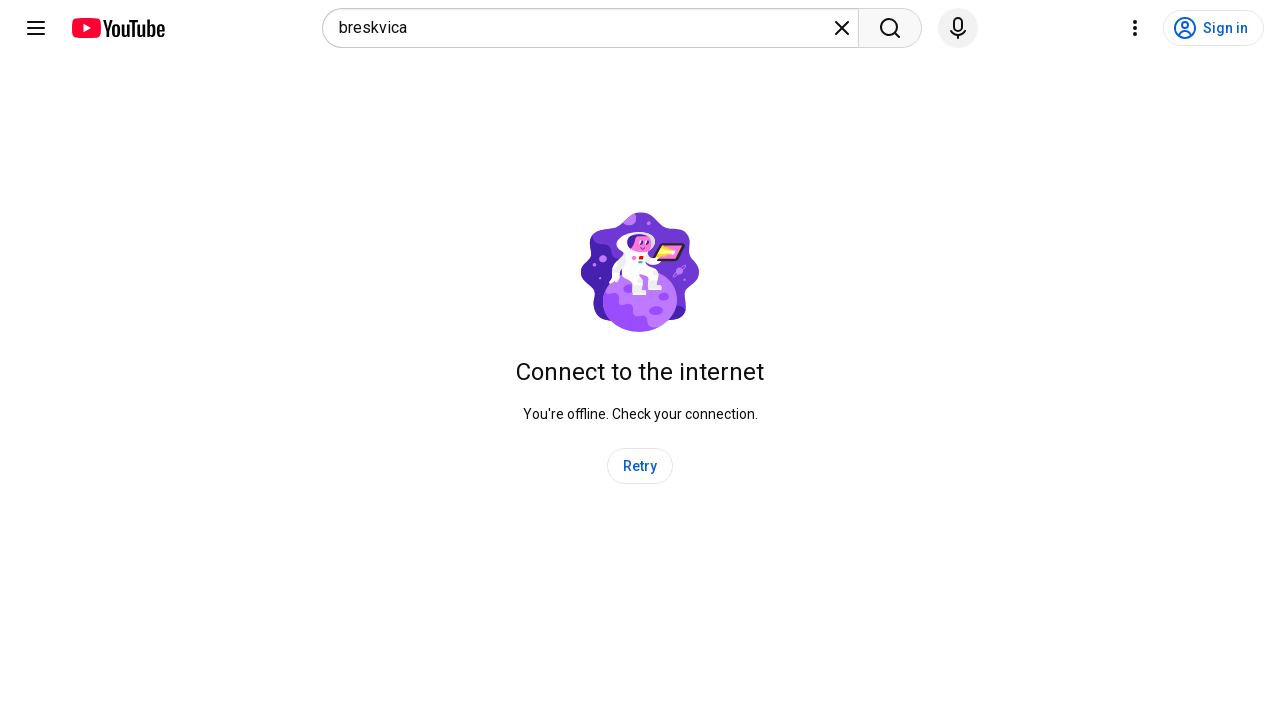